Tests browser navigation commands by navigating between pages using back, forward and refresh

Starting URL: https://bonigarcia.dev/selenium-webdriver-java/index.html

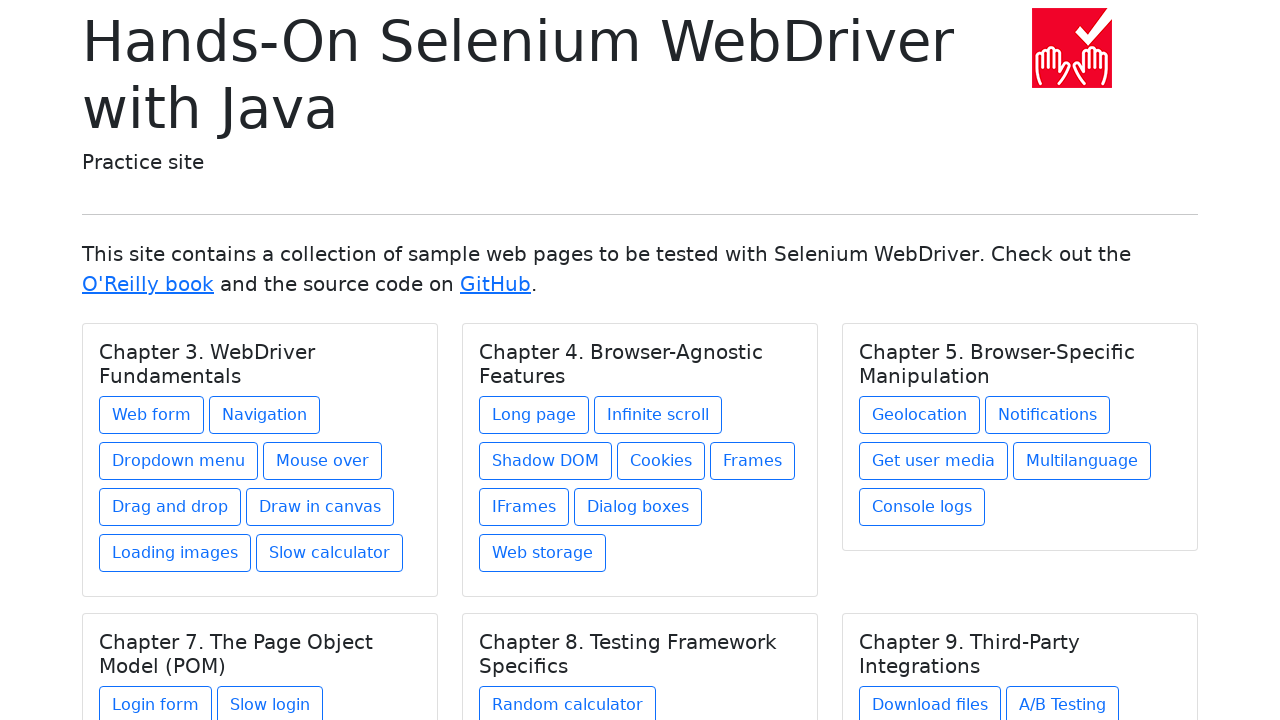

Navigated to starting URL
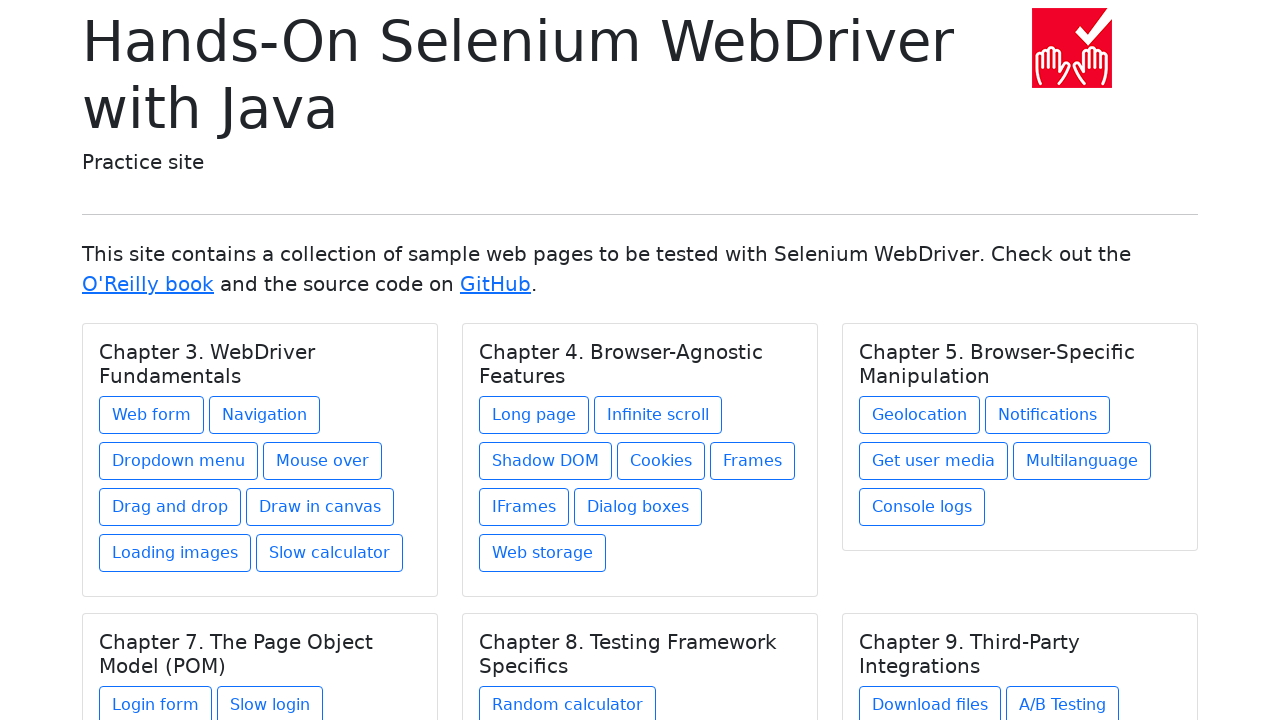

Navigated back to previous page
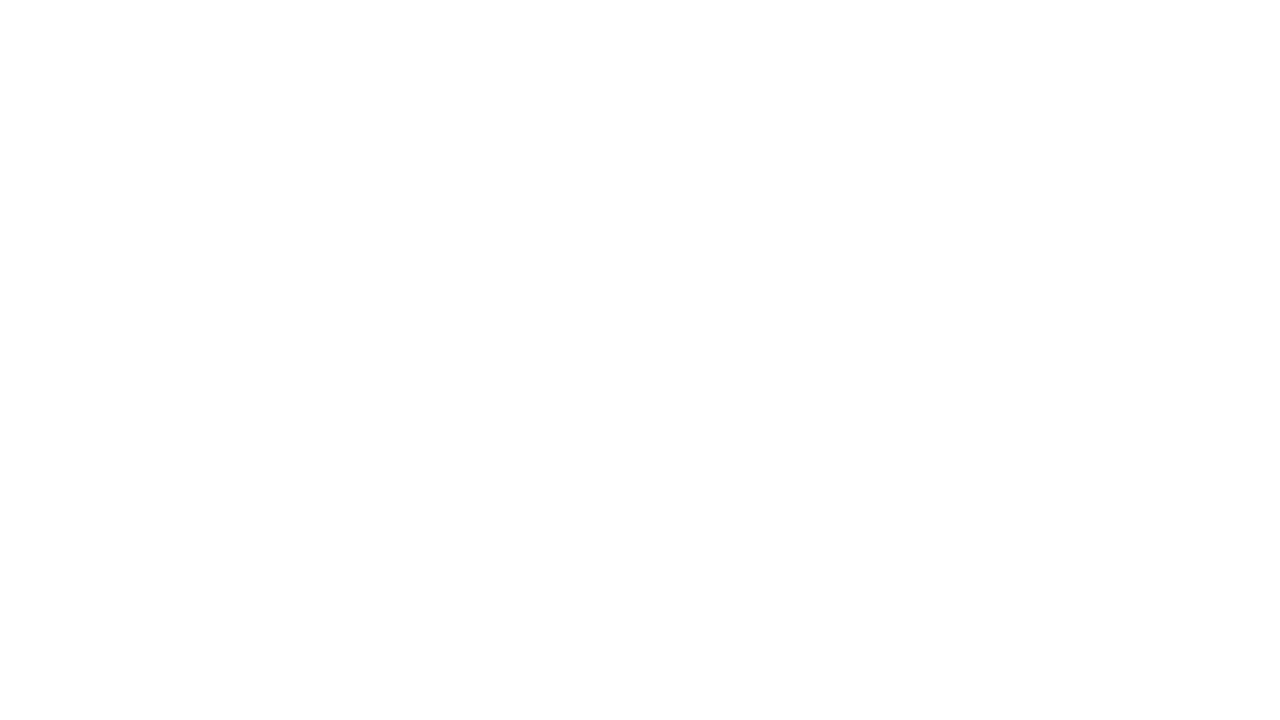

Navigated forward to next page
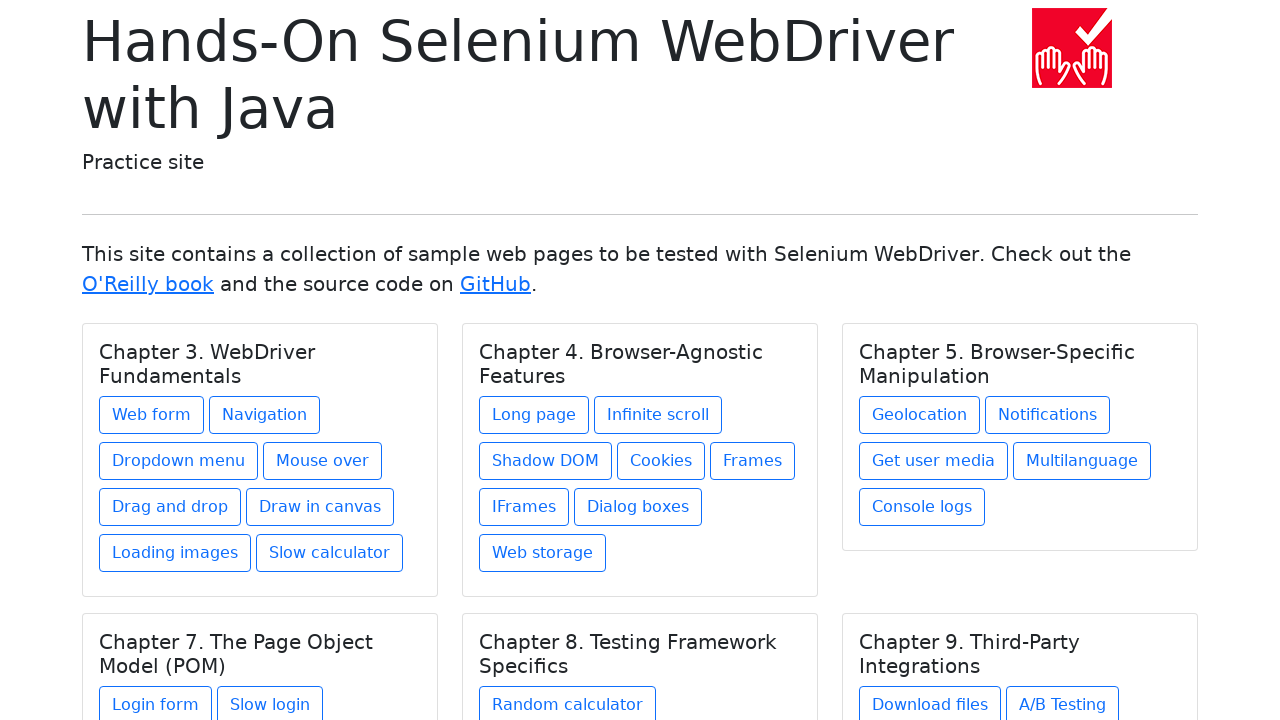

Refreshed the current page
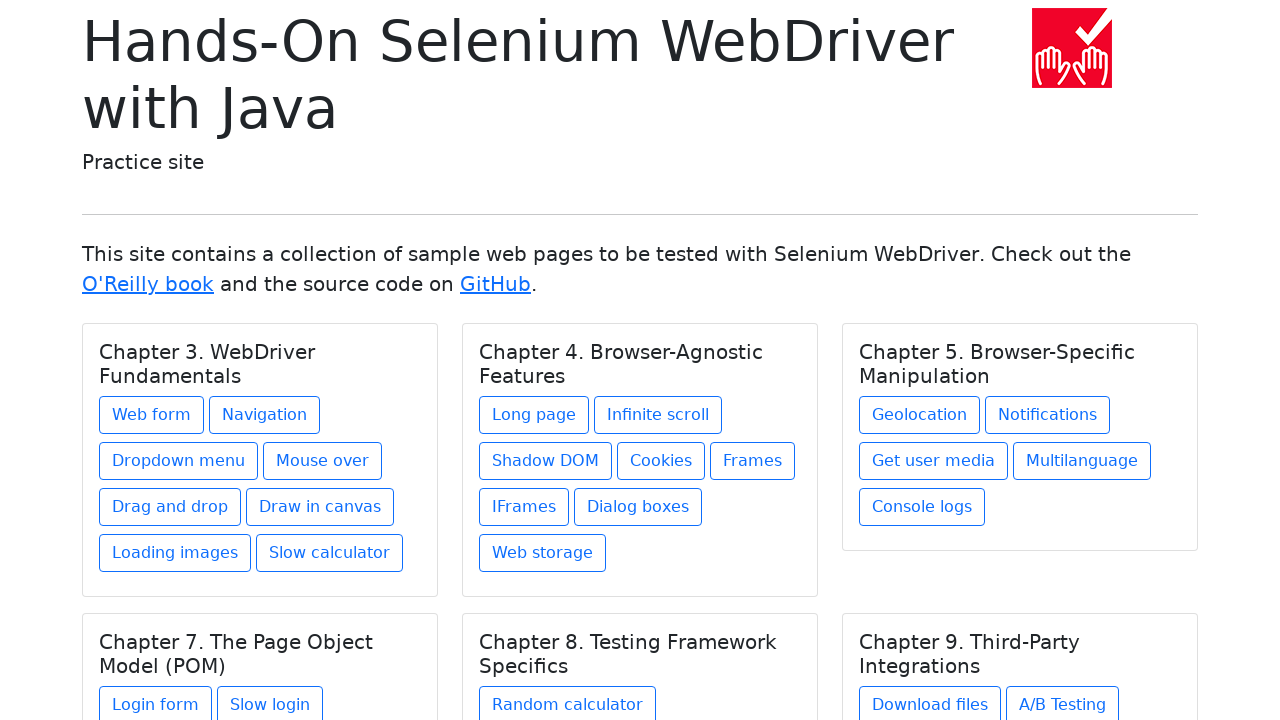

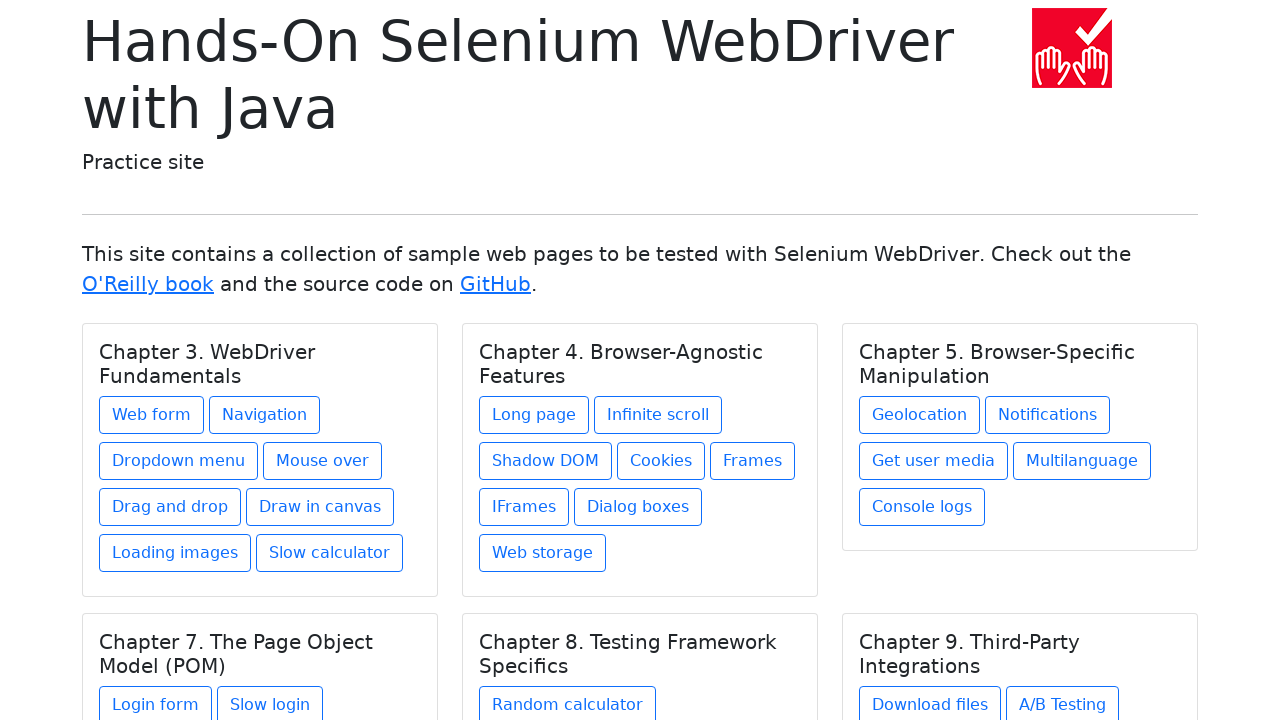